Tests username field validation with emojis and lowercase characters, length less than 50.

Starting URL: https://buggy.justtestit.org/register

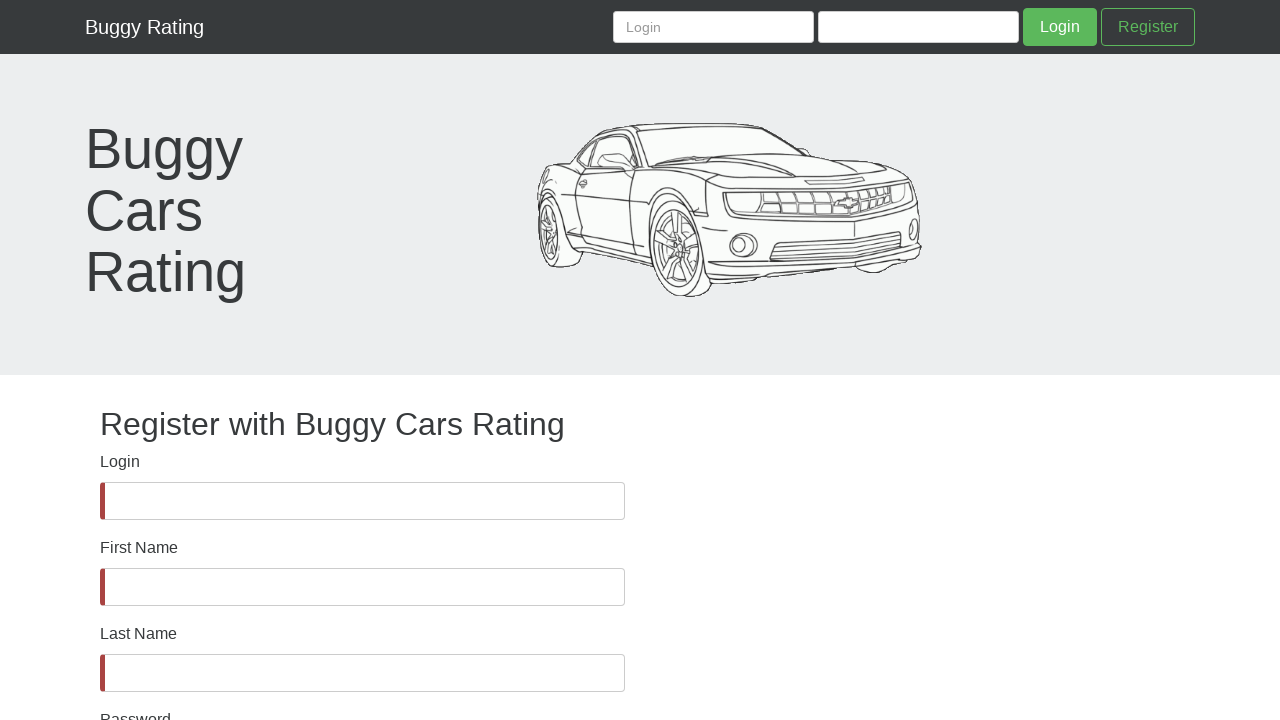

Username field became visible
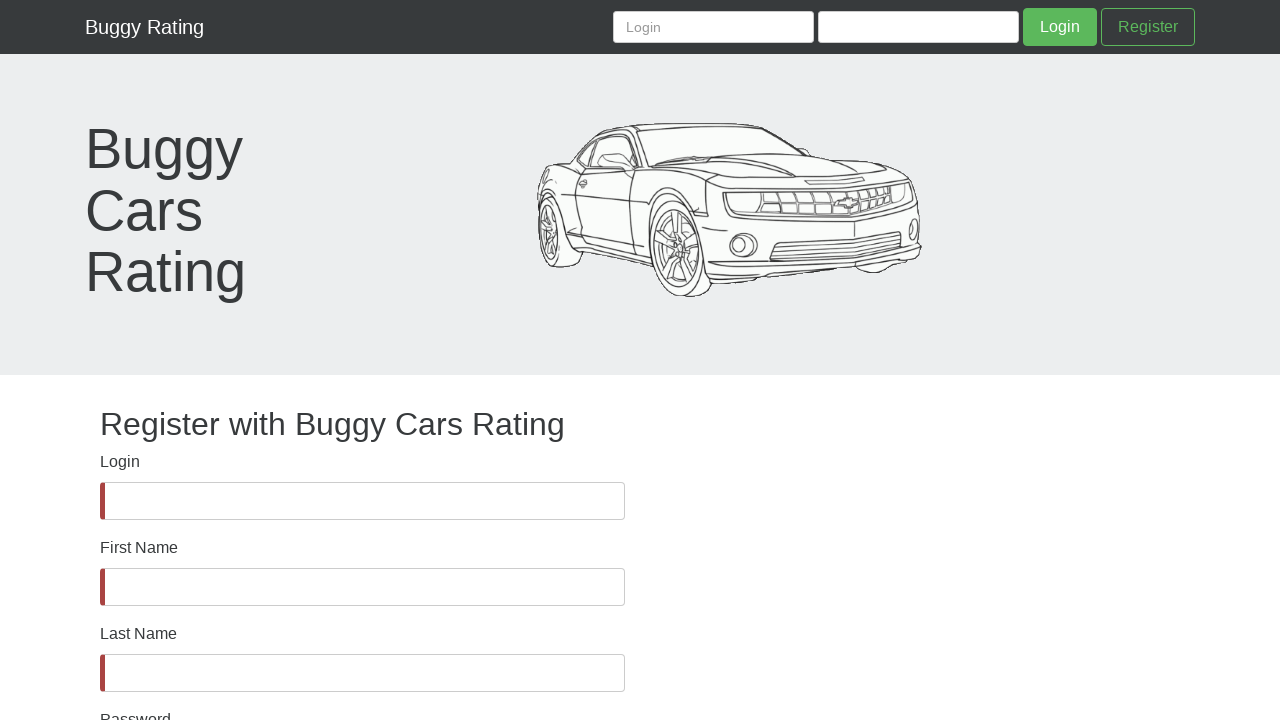

Filled username field with emojis and lowercase characters (less than 50 characters) on #username
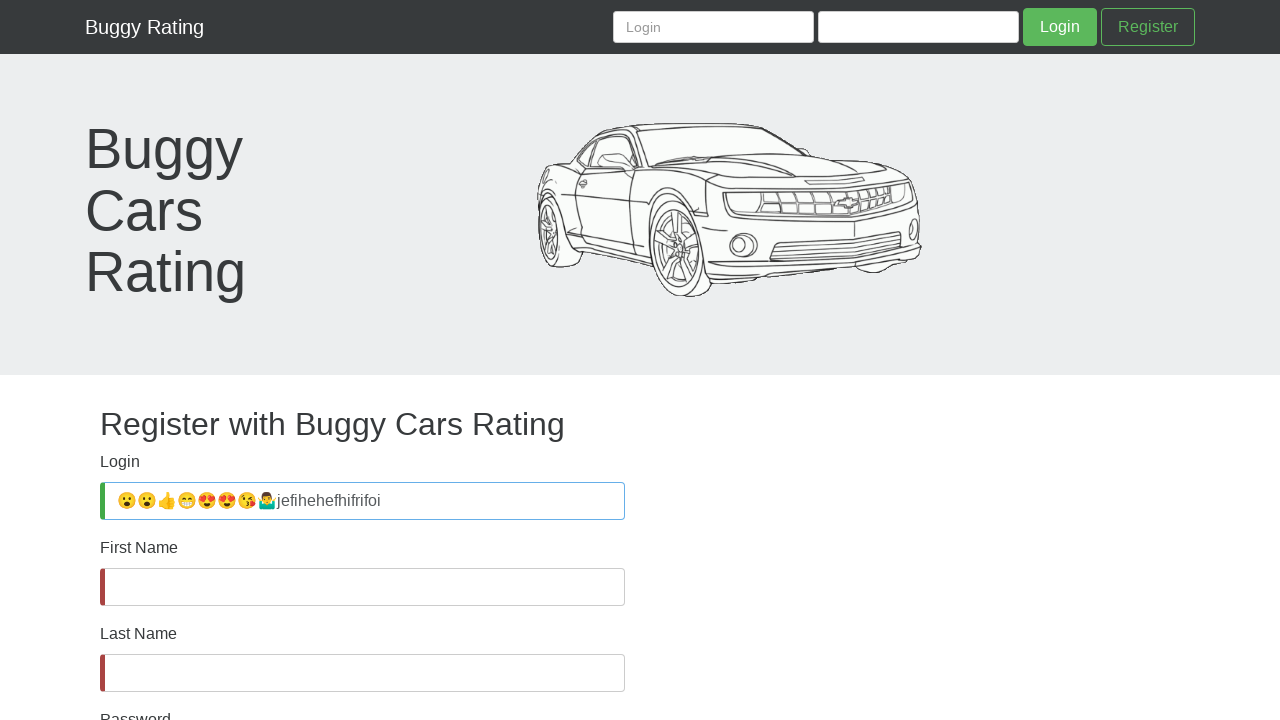

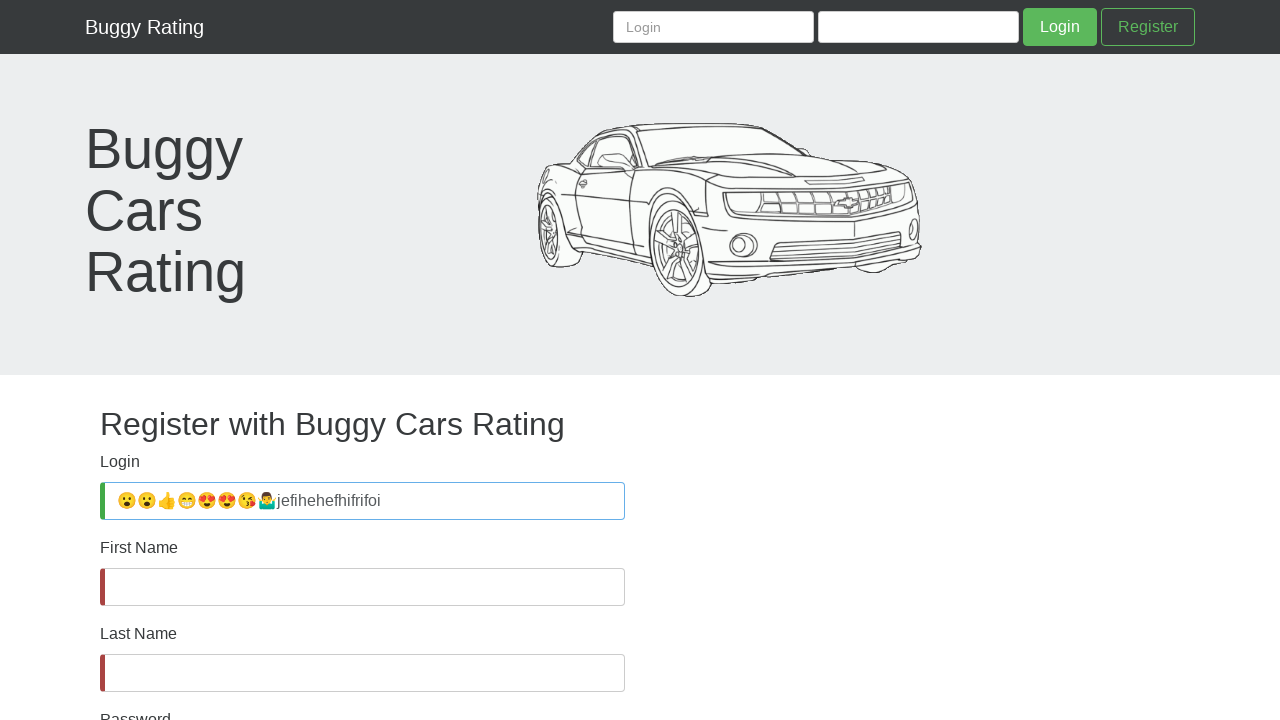